Tests hover functionality by hovering over an avatar image and verifying that a caption with additional user information becomes visible.

Starting URL: http://the-internet.herokuapp.com/hovers

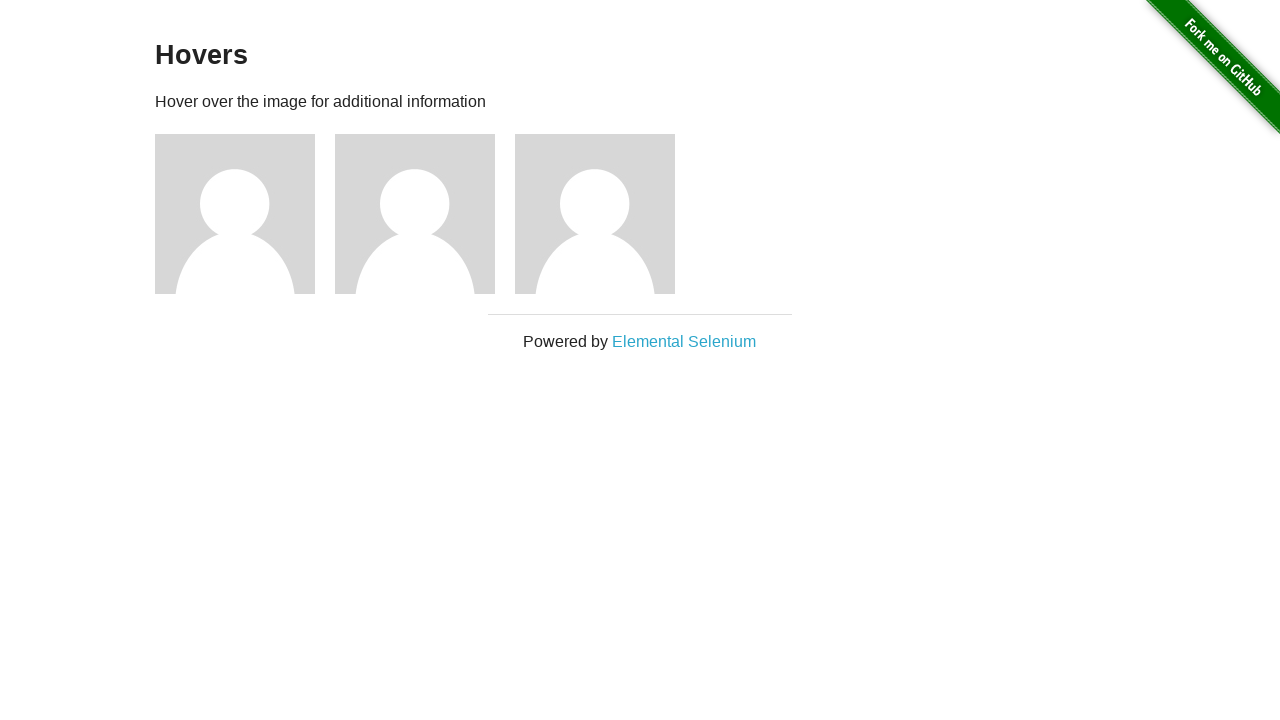

Hovered over first avatar image at (245, 214) on .figure >> nth=0
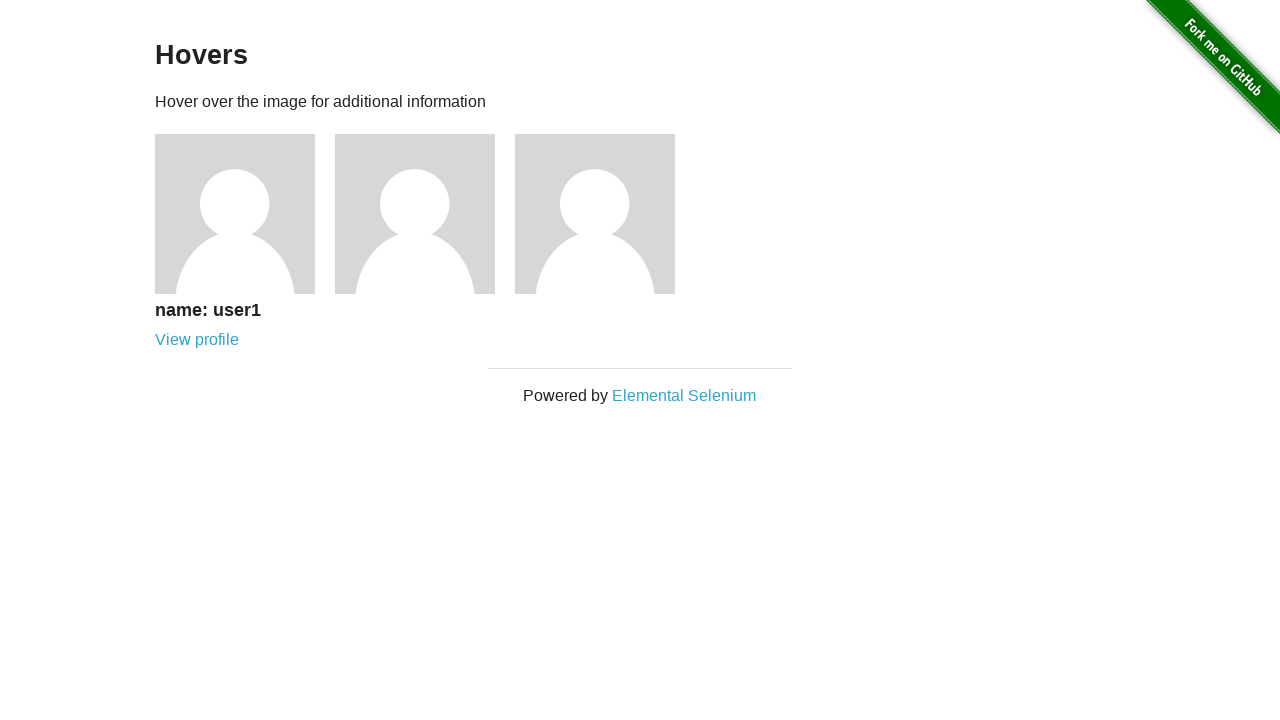

Caption became visible after hover
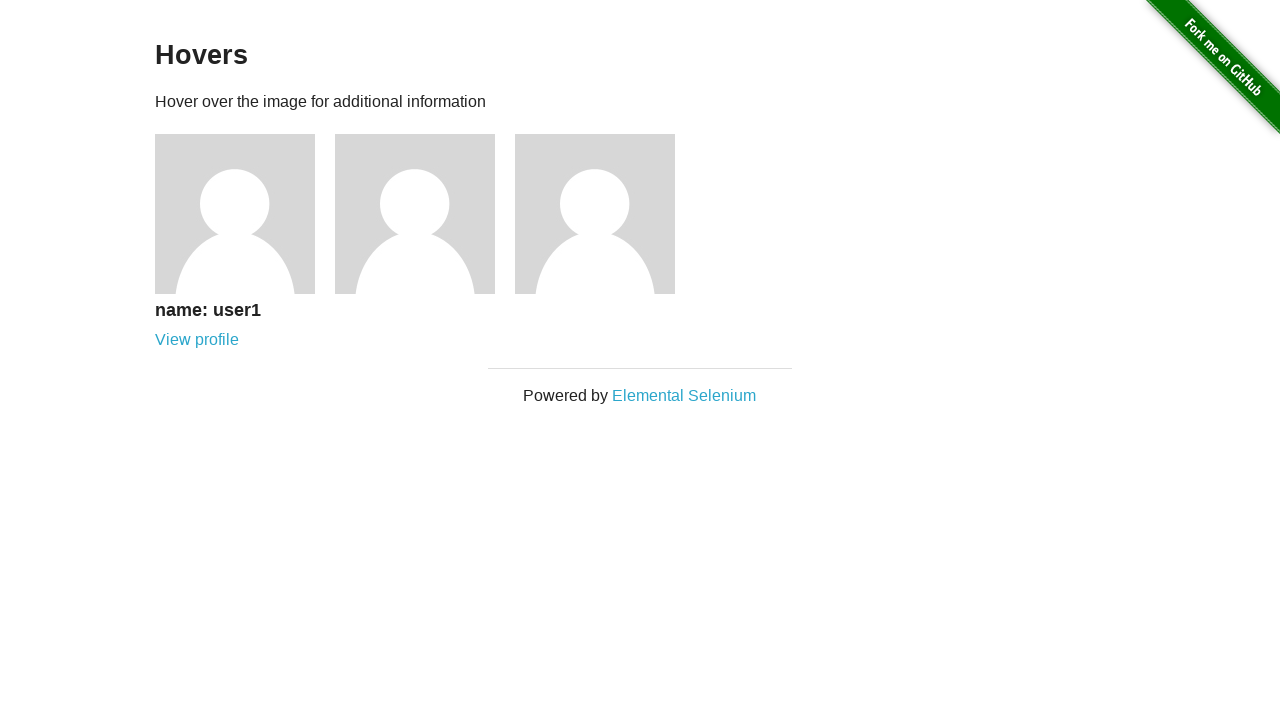

Verified caption is visible
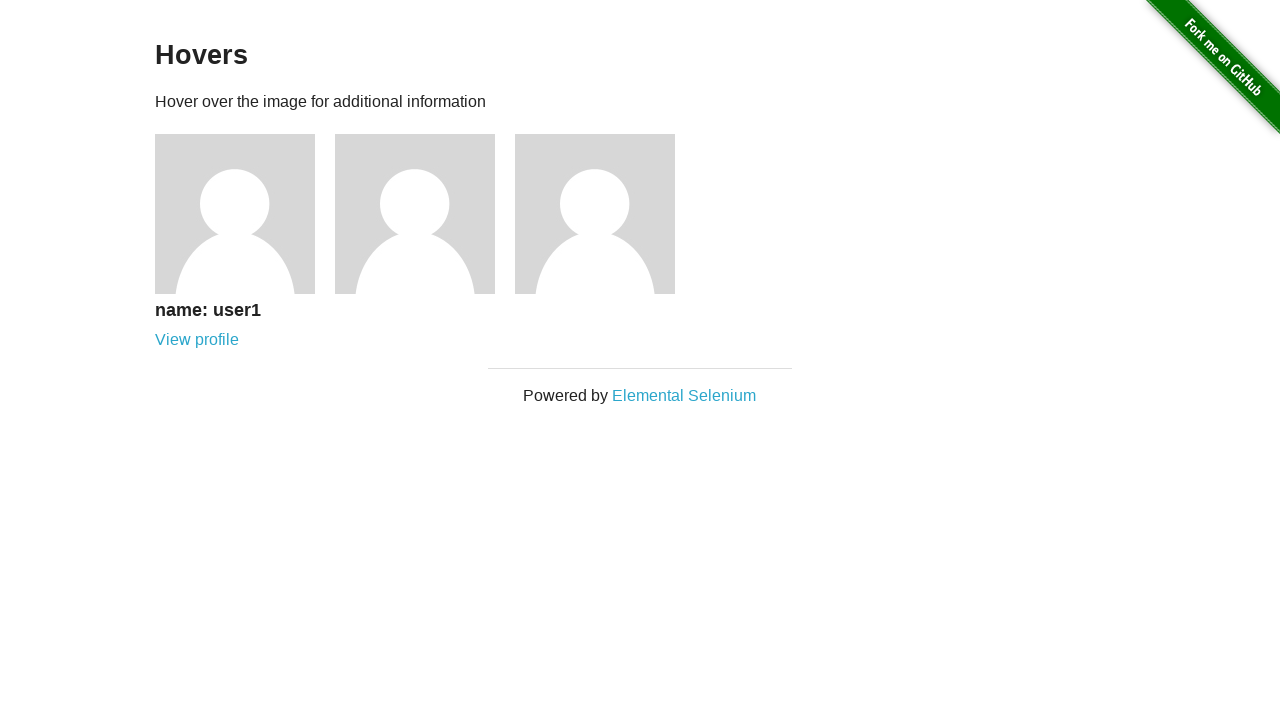

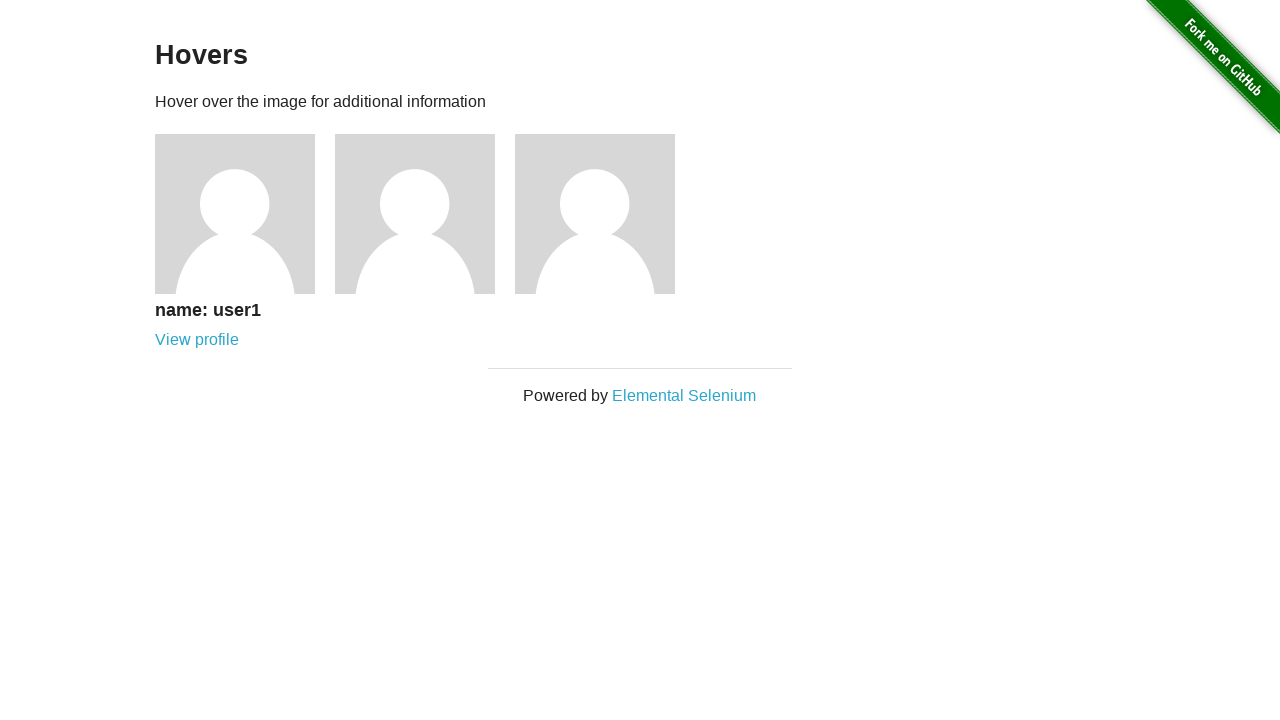